Tests number input field functionality by entering a value, clearing it, and entering a different value to verify input manipulation works correctly.

Starting URL: http://the-internet.herokuapp.com/inputs

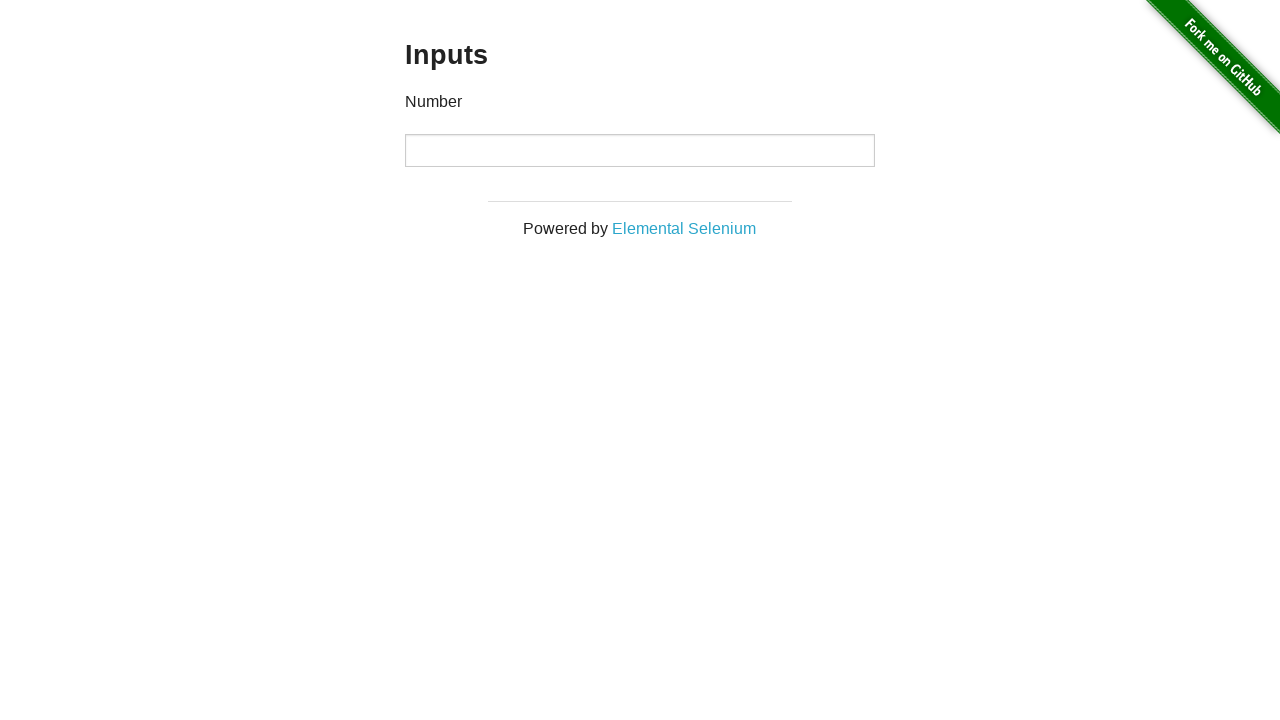

Filled number input field with value '1000' on input[type='number']
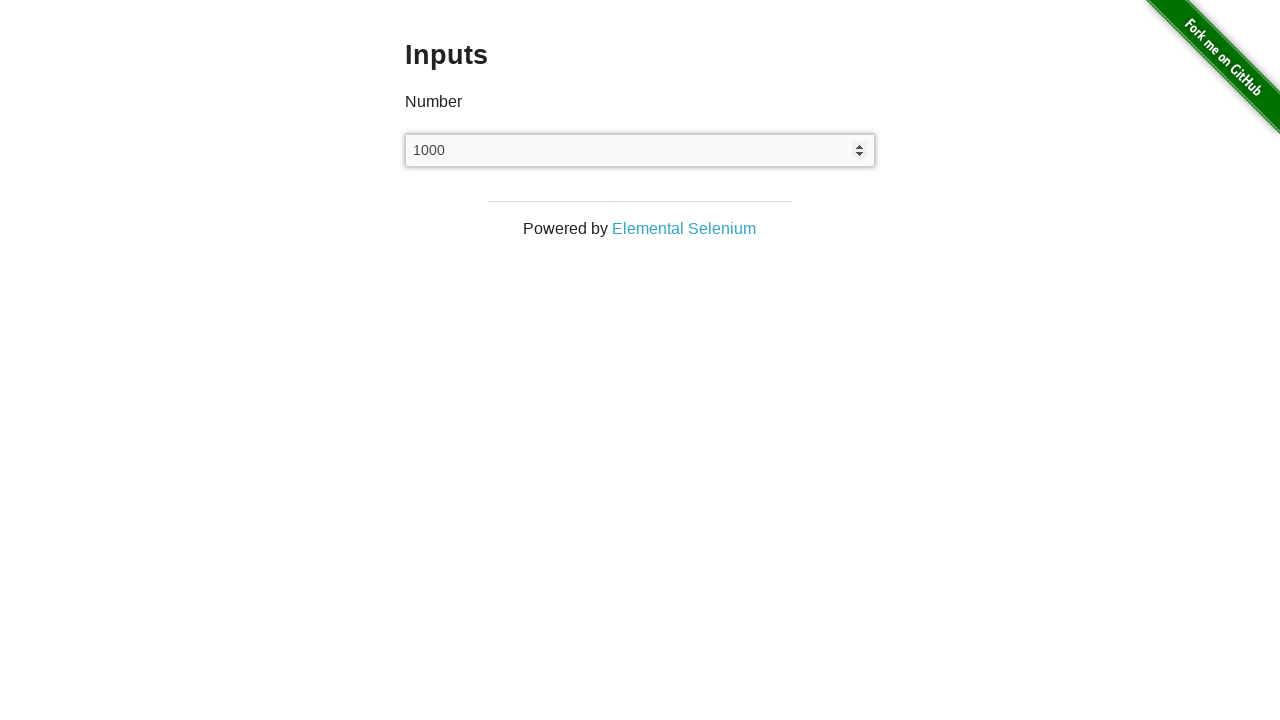

Waited 500ms to observe the entered value
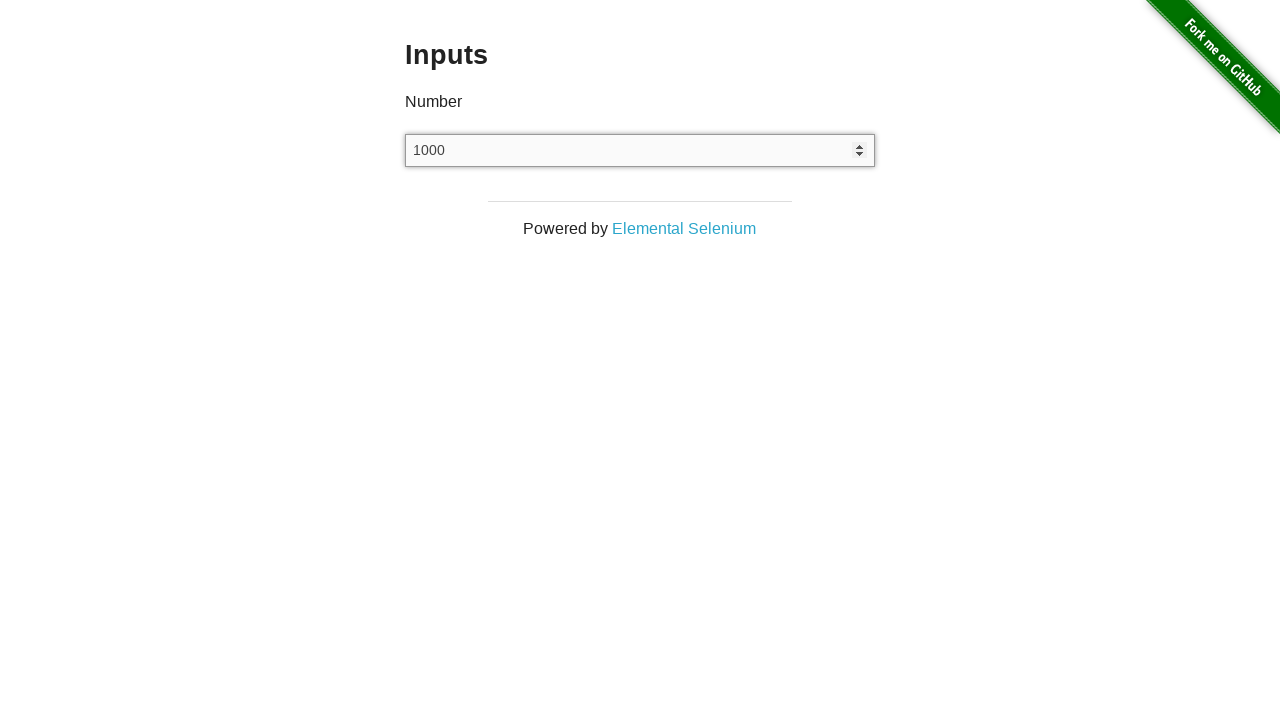

Cleared the number input field on input[type='number']
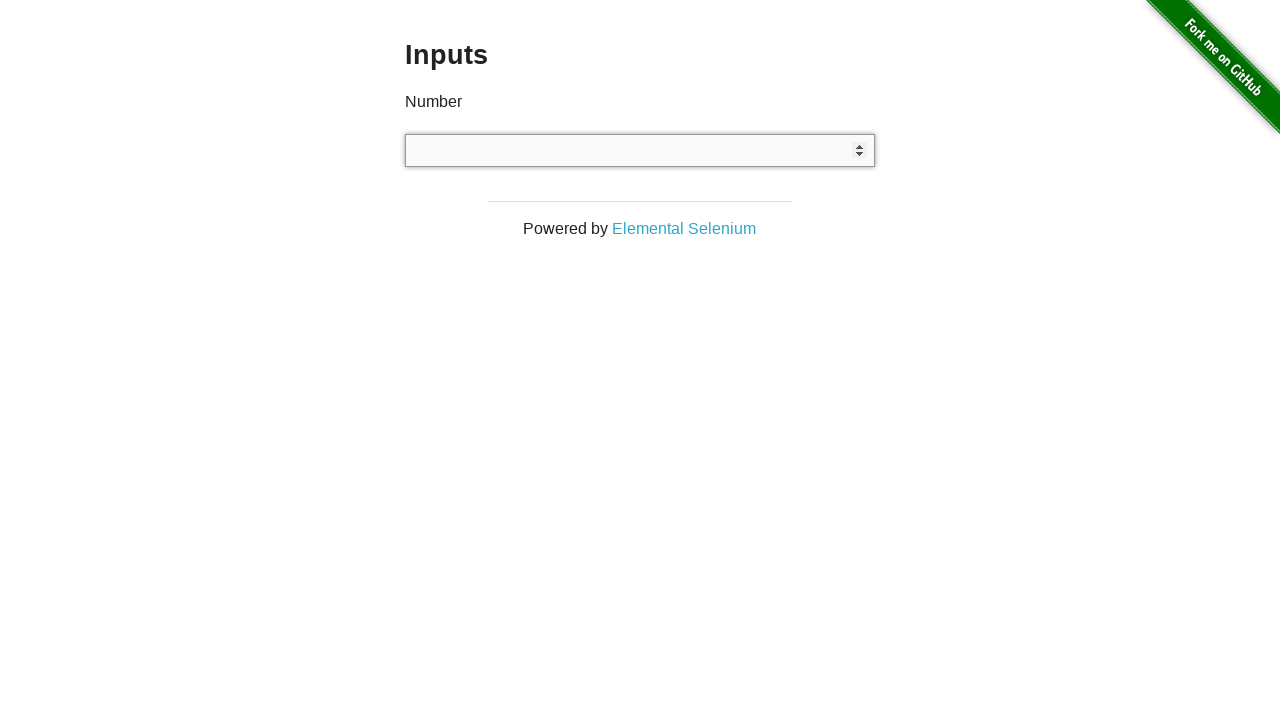

Filled number input field with value '999' on input[type='number']
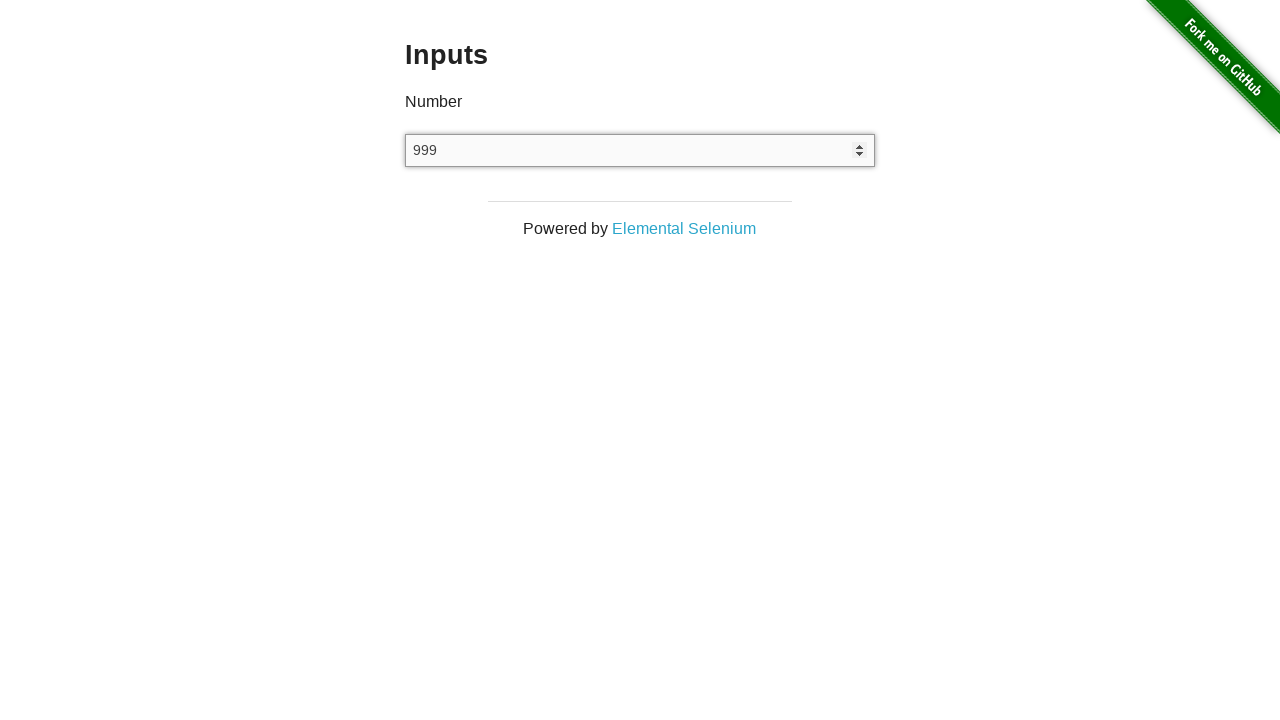

Verified number input field is present after entering '999'
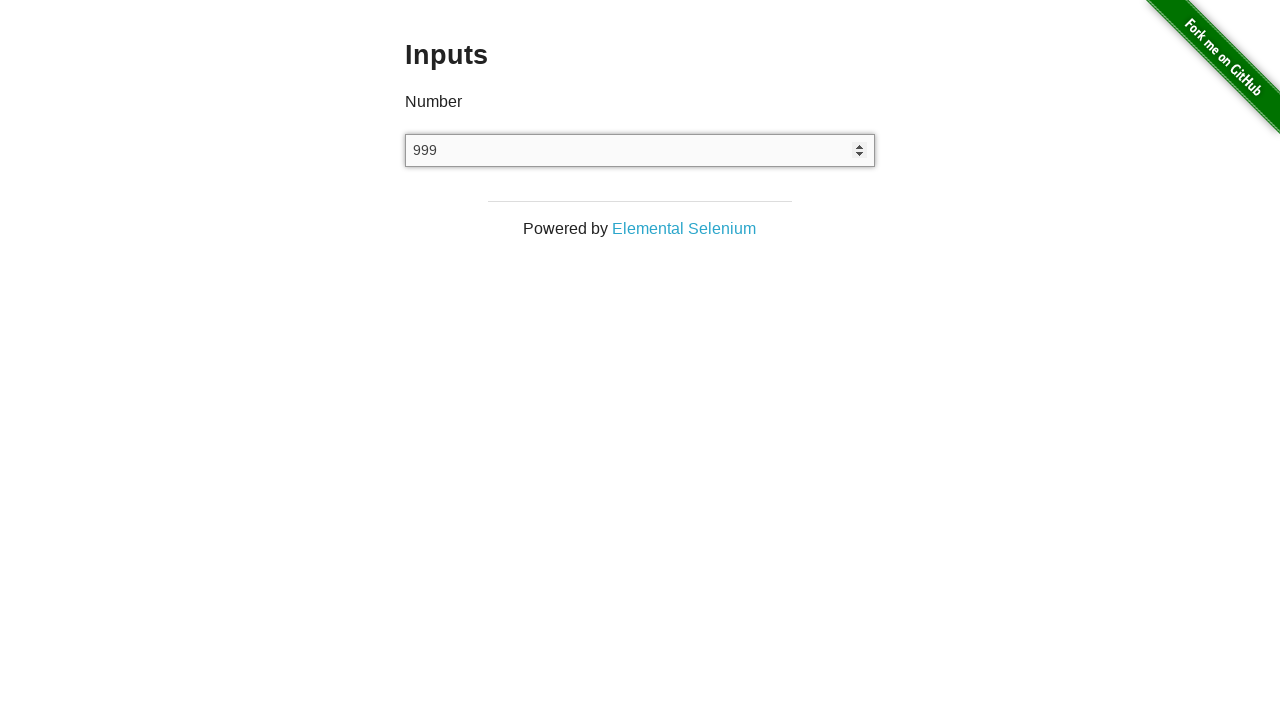

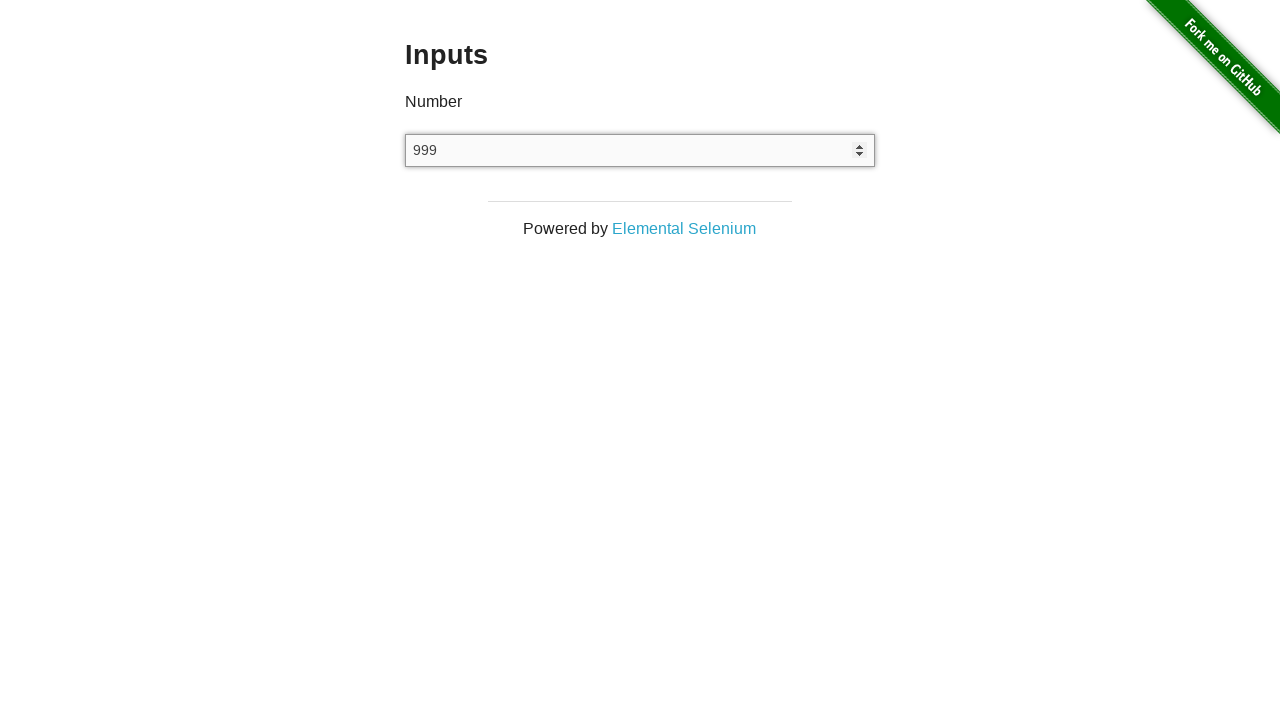